Tests tooltip display functionality by hovering over an element and verifying the tooltip content appears

Starting URL: https://automationfc.github.io/jquery-tooltip/

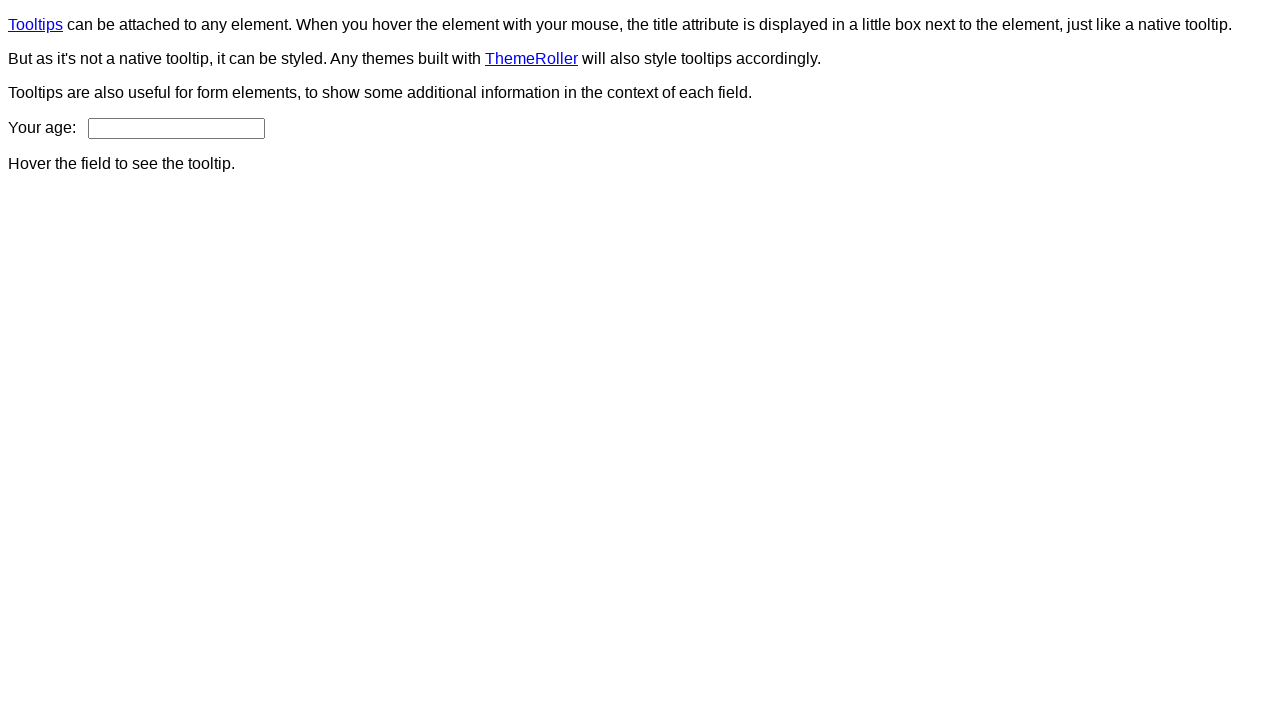

Hovered over age input field to trigger tooltip at (176, 128) on #age
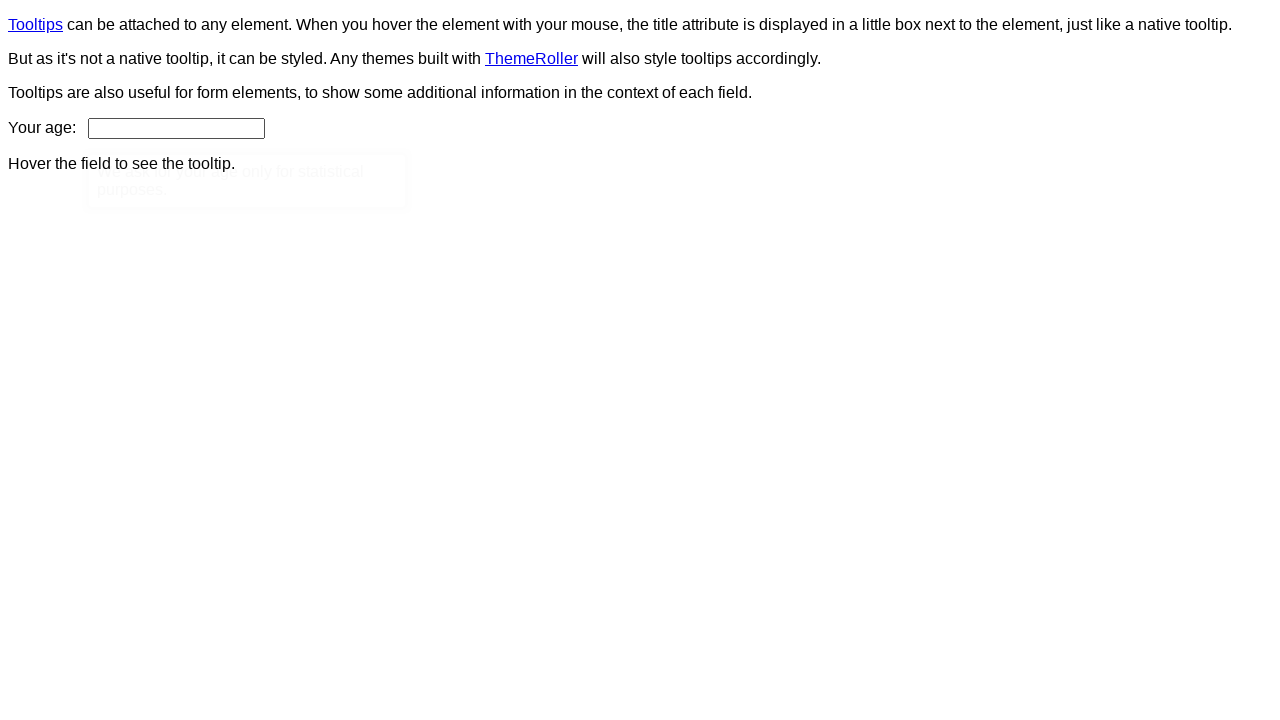

Tooltip element became visible
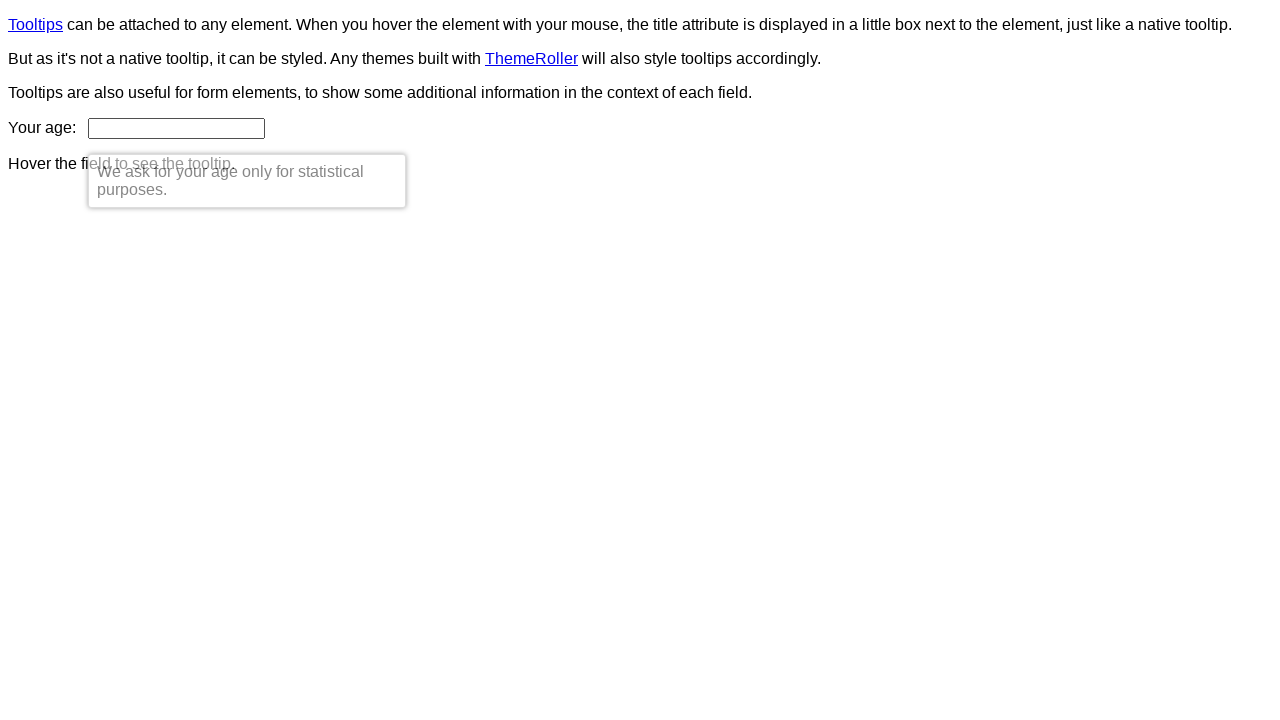

Retrieved tooltip text content
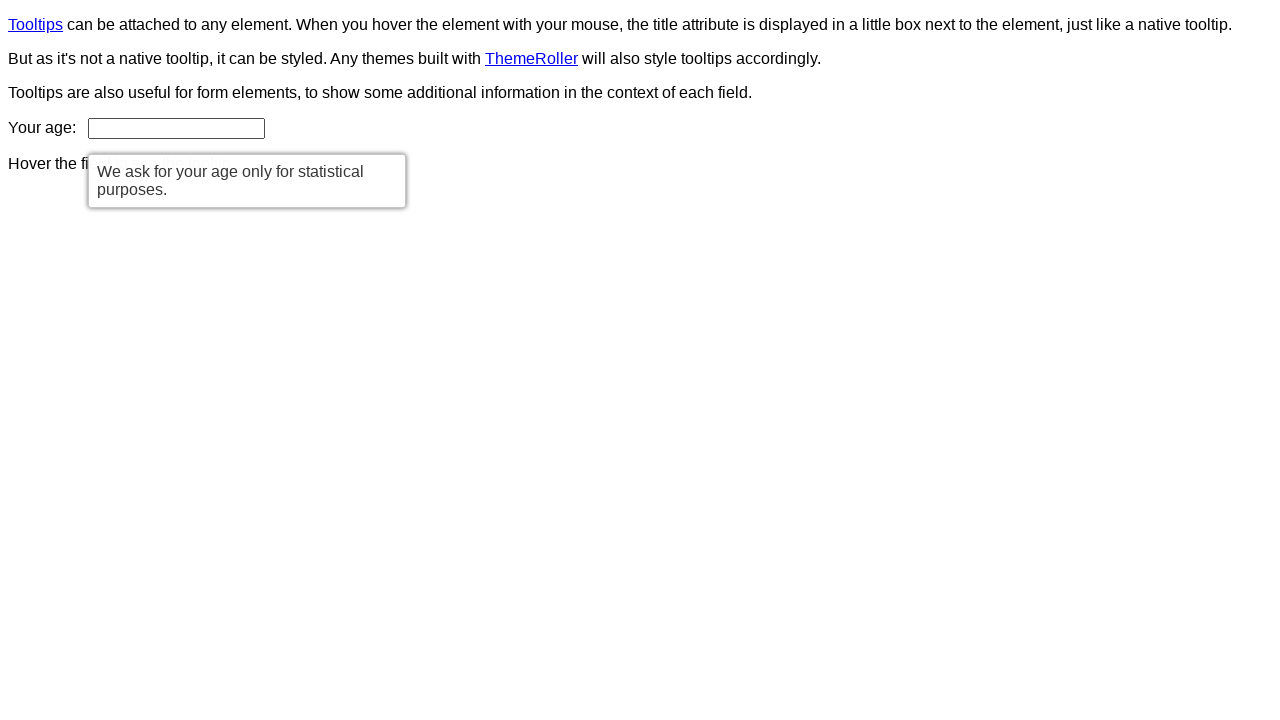

Verified tooltip text matches expected content: 'We ask for your age only for statistical purposes.'
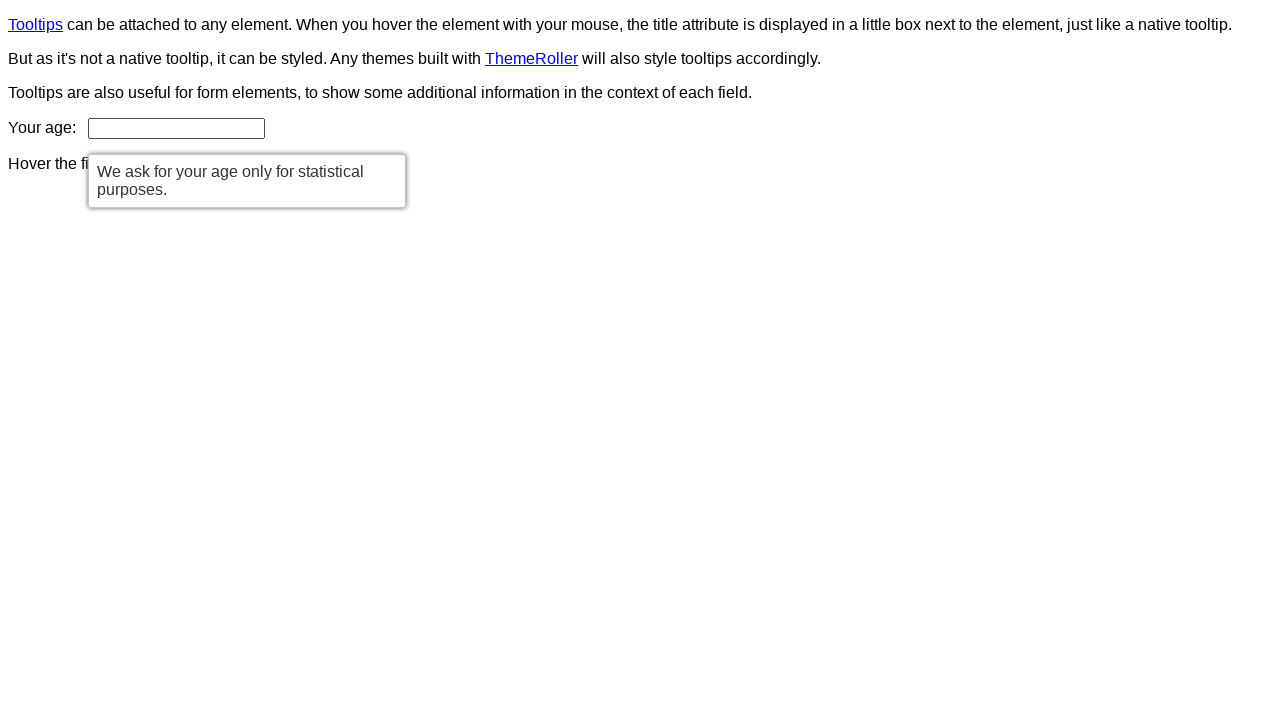

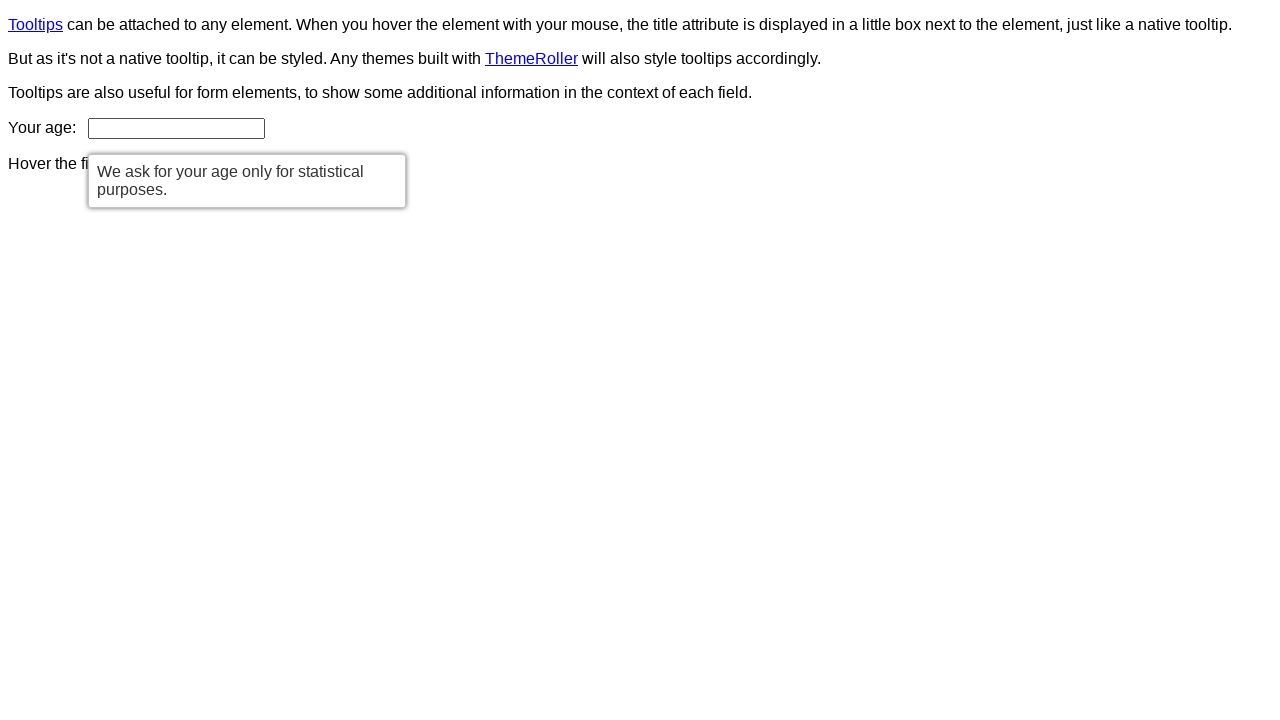